Tests the search functionality on Argos website by entering "nike" in the search field and submitting the search

Starting URL: http://www.argos.co.uk

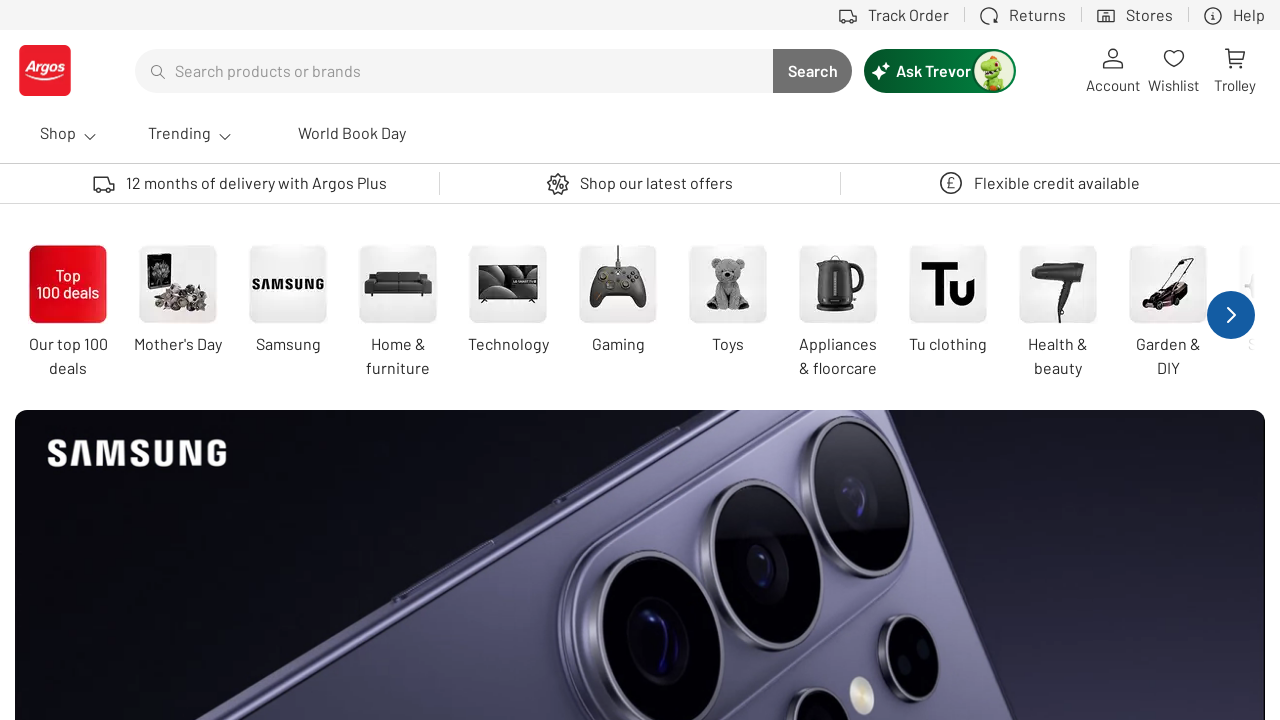

Entered 'nike' in the search field on #searchTerm
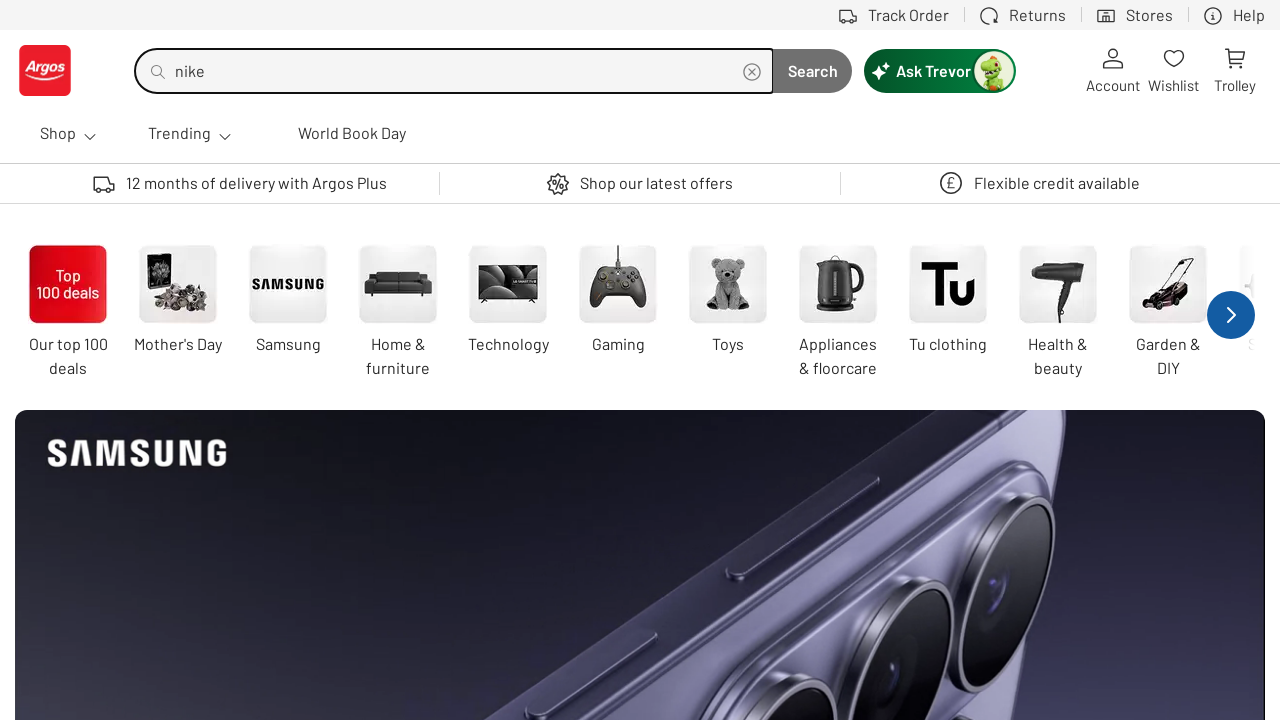

Pressed Enter to submit the search on #searchTerm
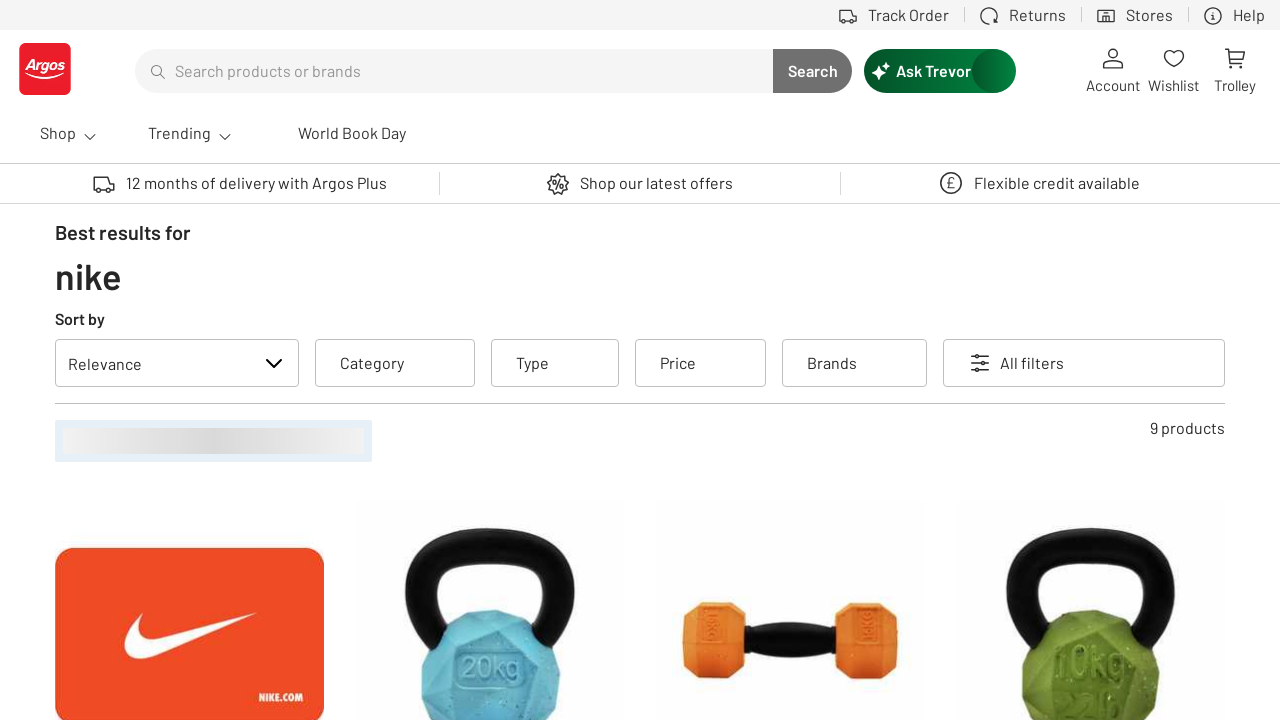

Search results loaded successfully
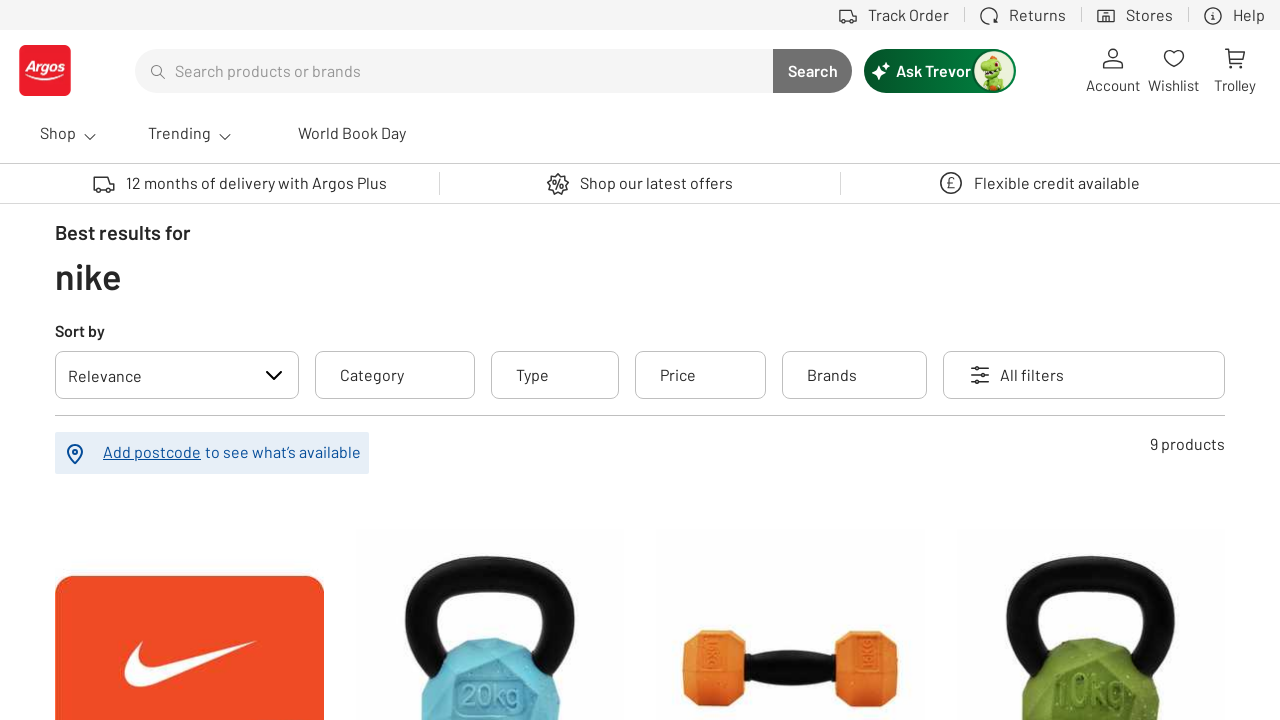

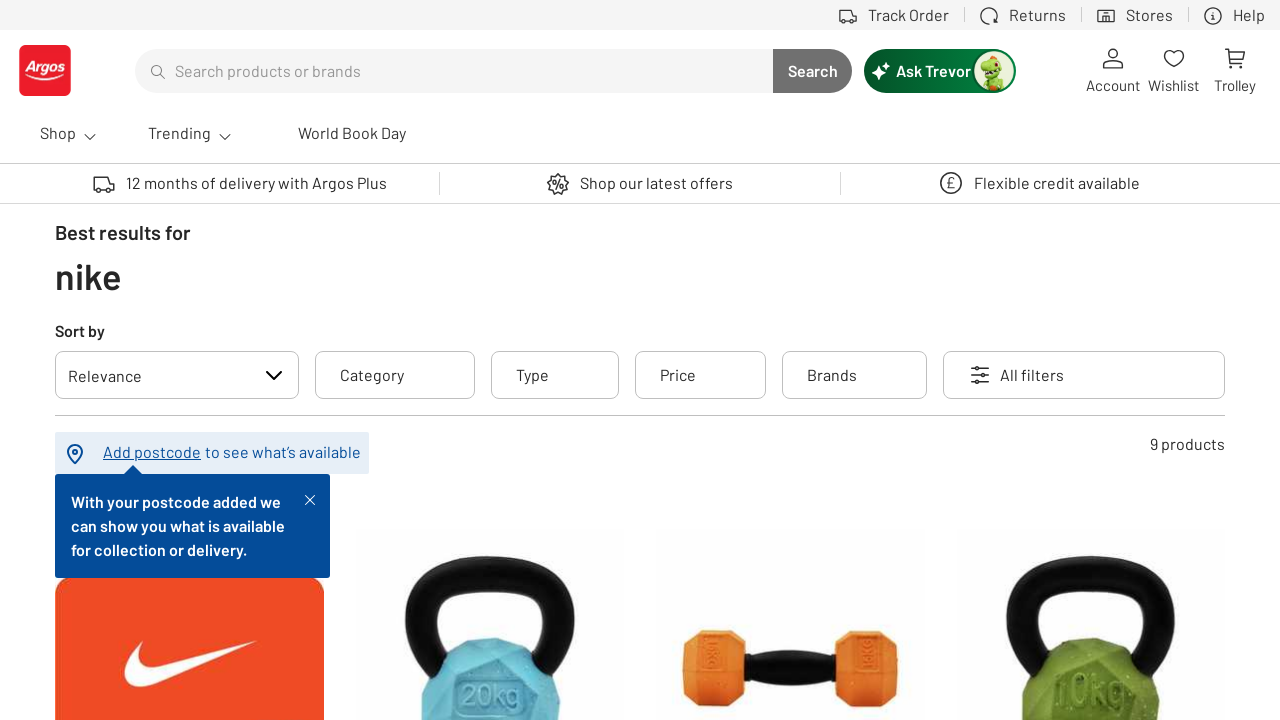